Tests drag and drop functionality by dragging acceptable and non-acceptable elements to a drop zone and verifying the text changes accordingly

Starting URL: https://testotomasyonu.com/droppable

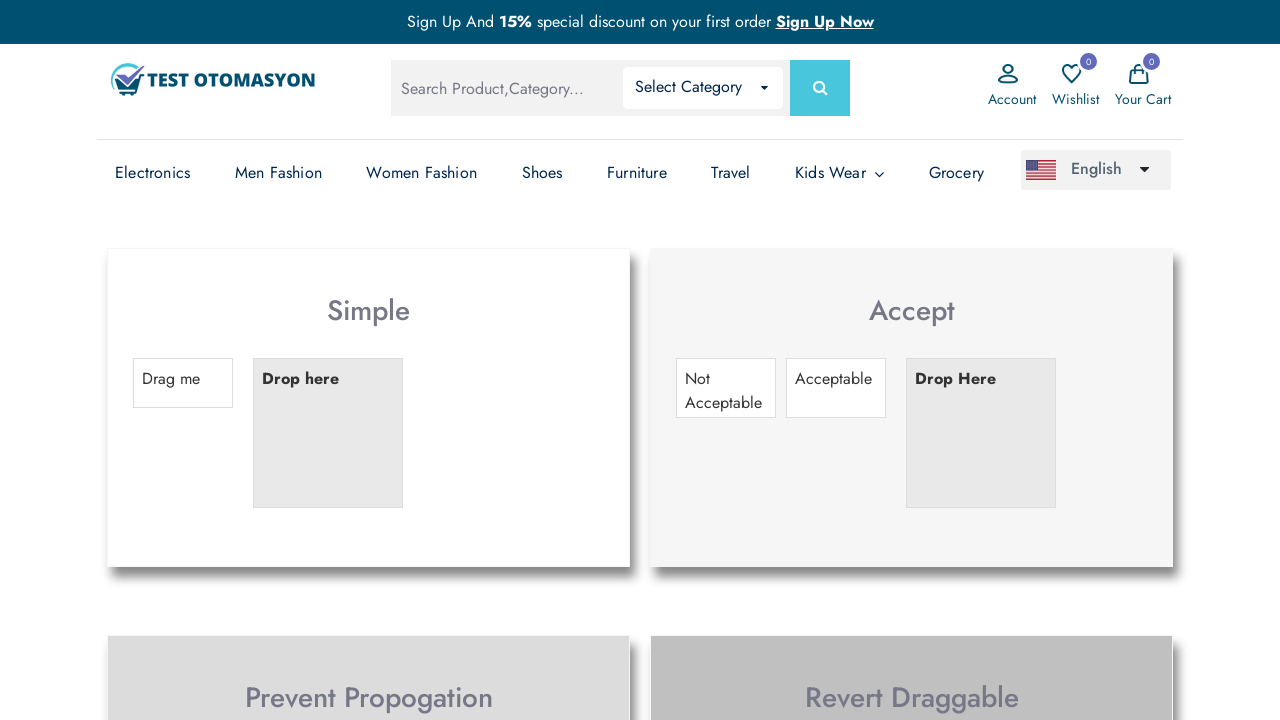

Located acceptable draggable element #draggable2
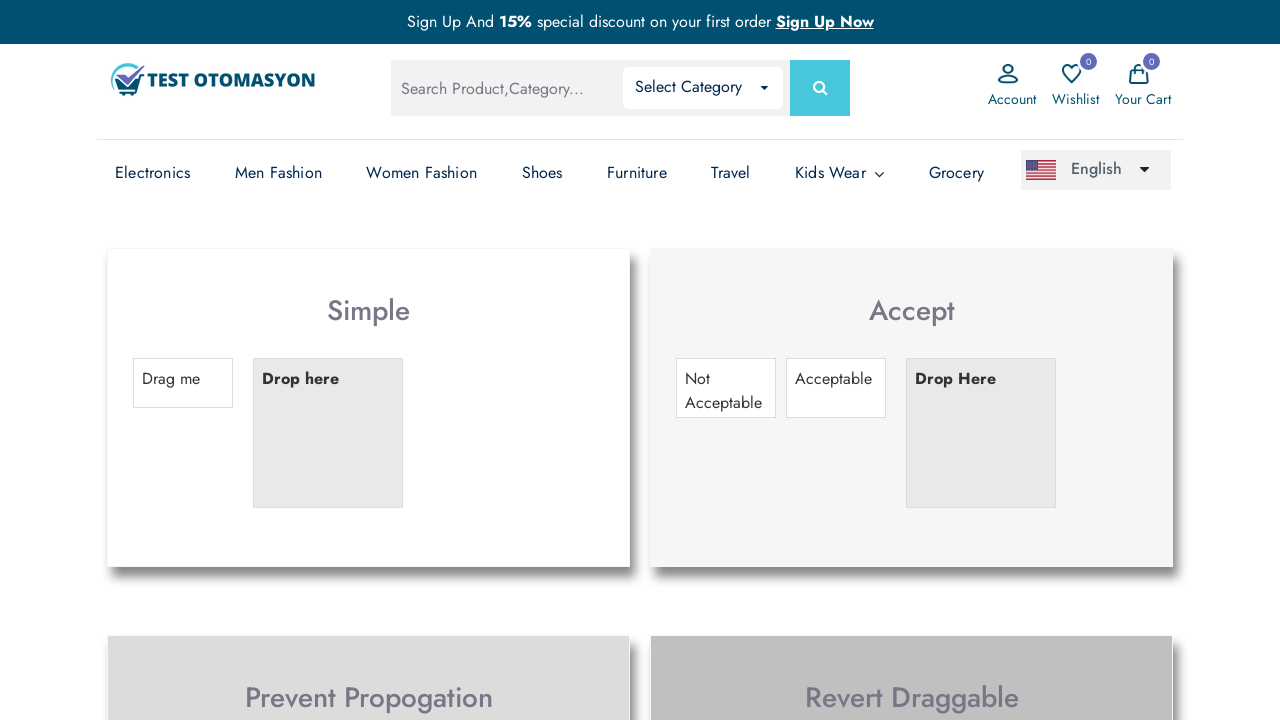

Located drop target #droppable2
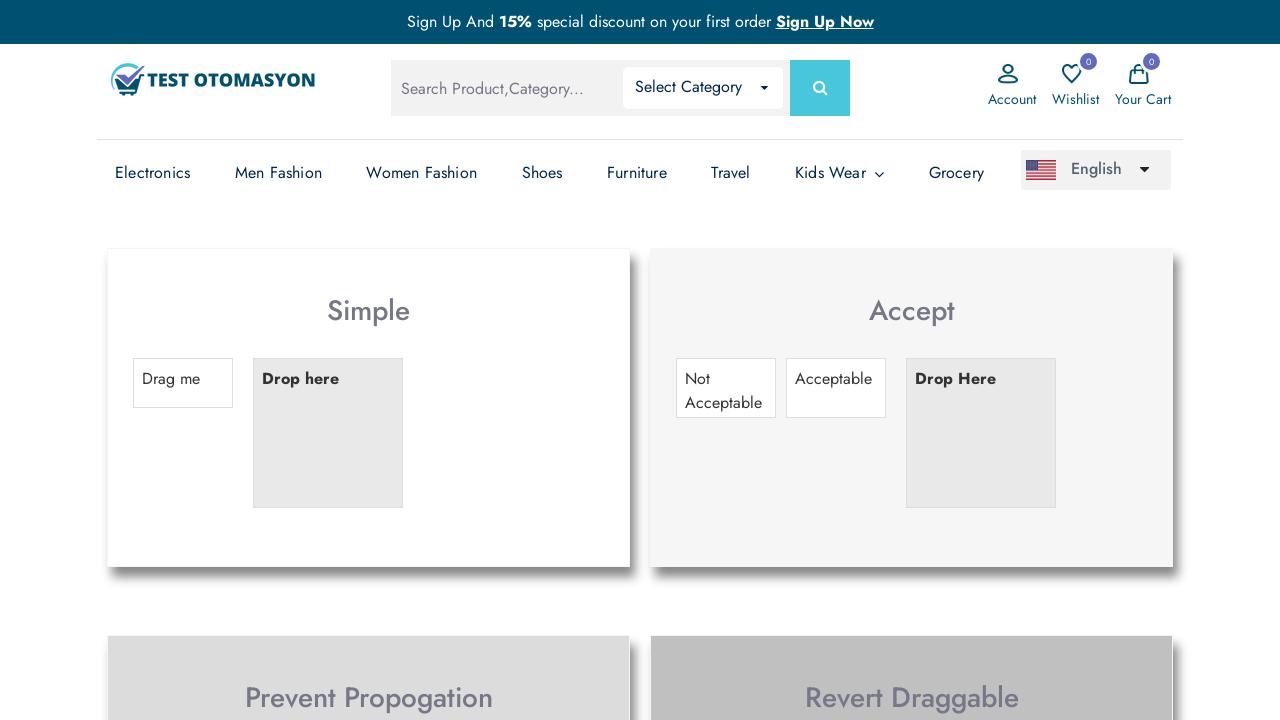

Dragged acceptable element to drop target at (981, 433)
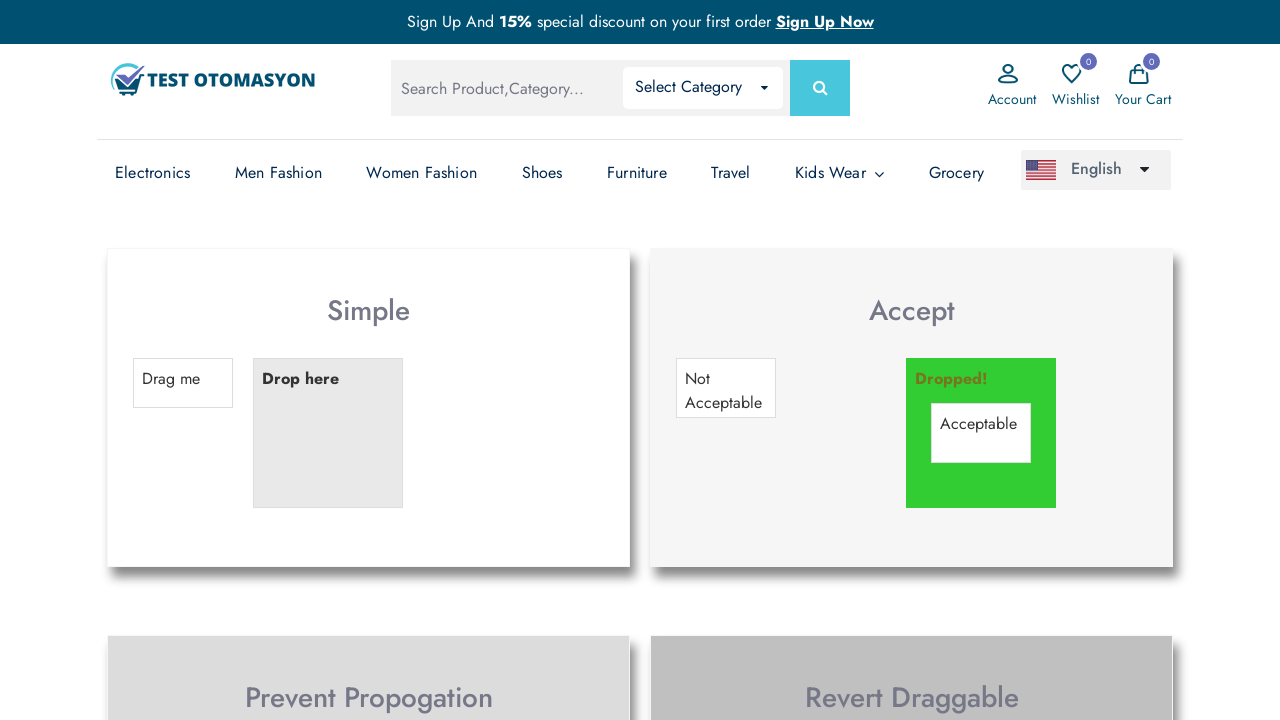

Verified drop target text changed to 'Dropped!'
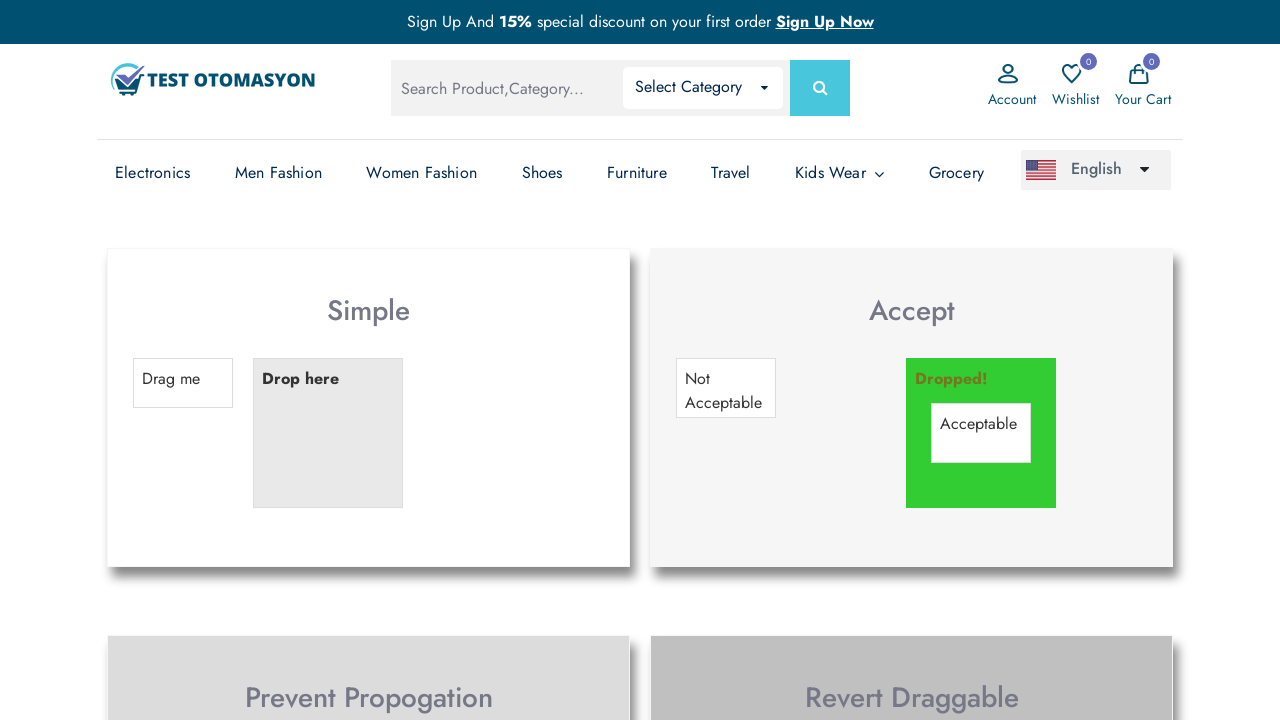

Reloaded the page to reset drop target
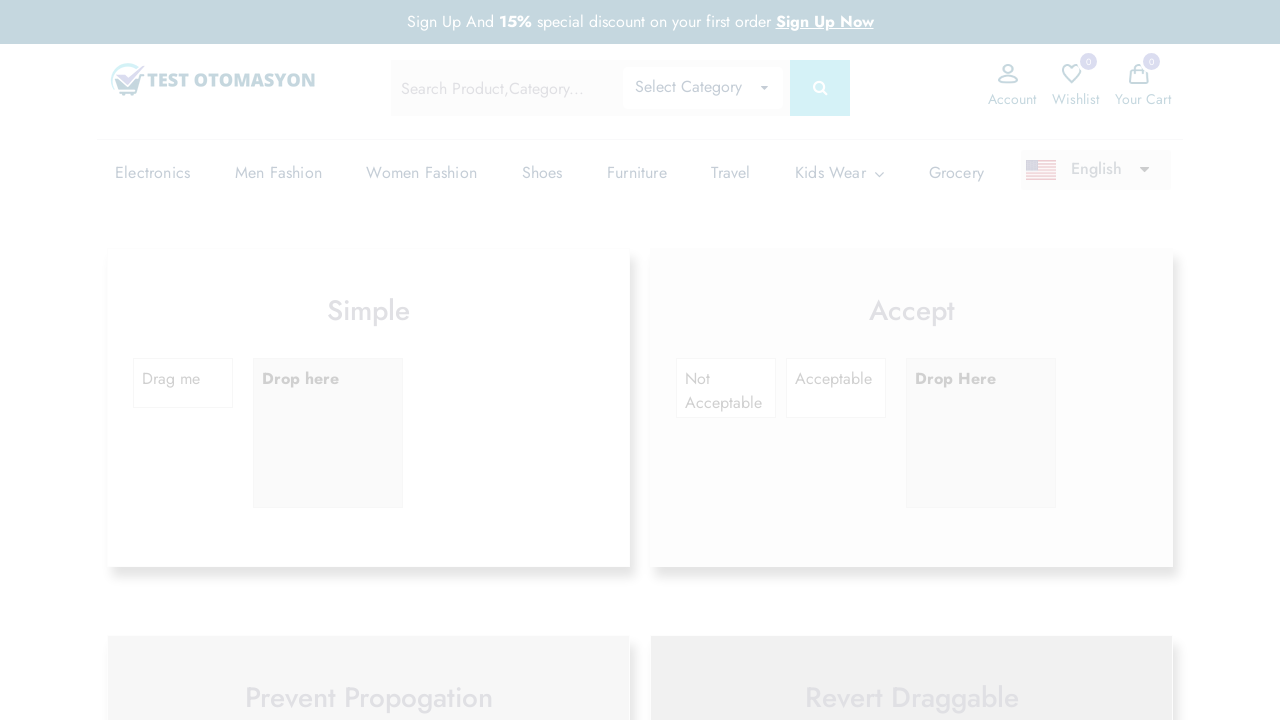

Located non-acceptable draggable element #draggable-nonvalid2
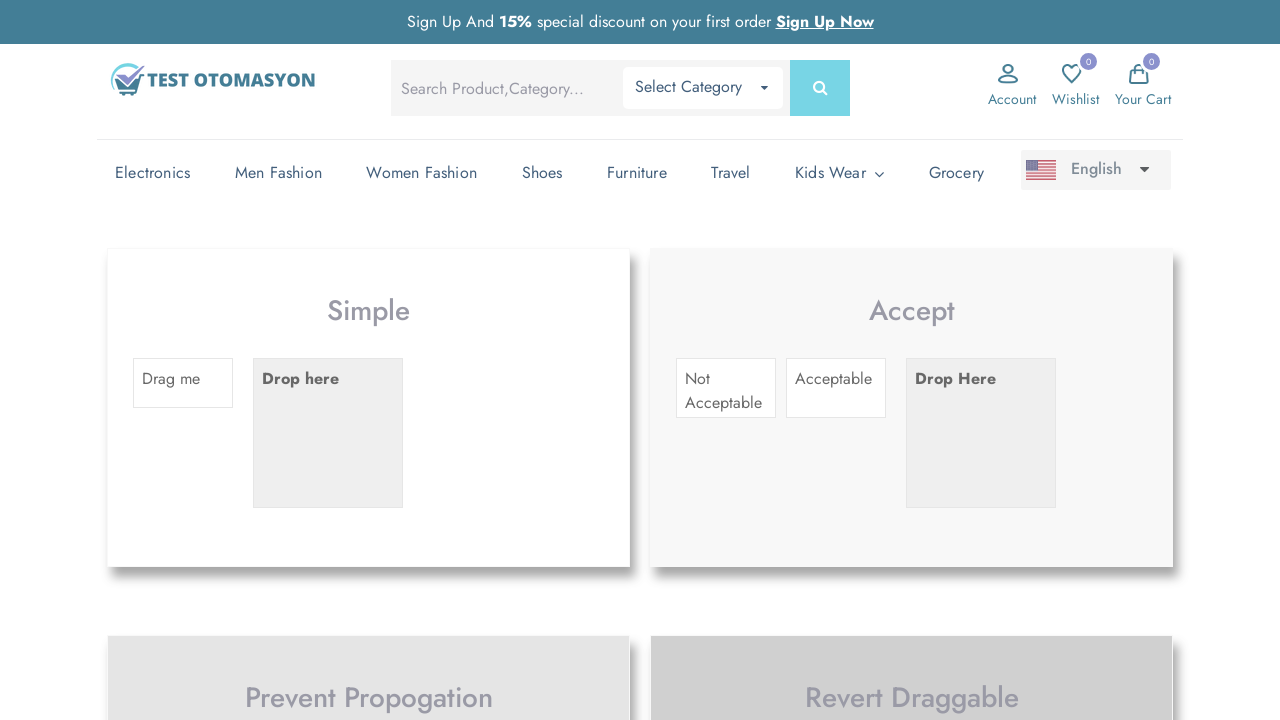

Located refreshed drop target #droppable2
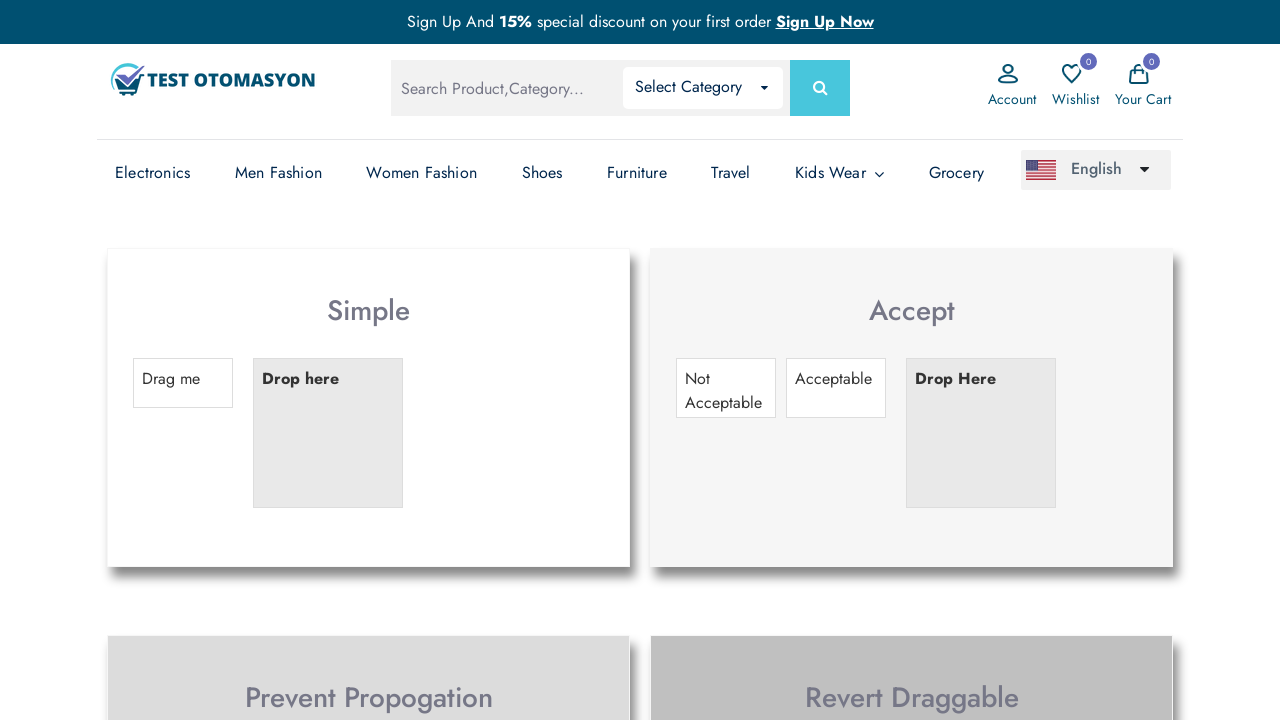

Dragged non-acceptable element to drop target at (981, 433)
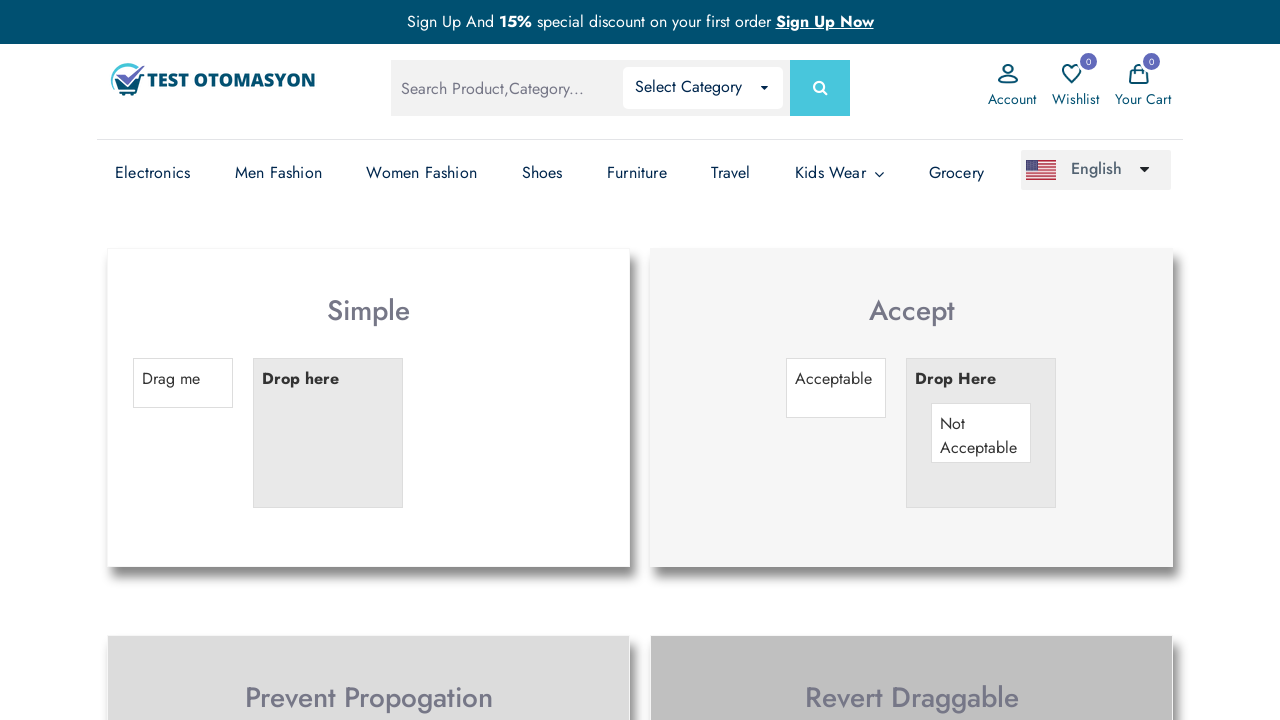

Verified drop target text remained 'Drop Here' after rejecting non-acceptable element
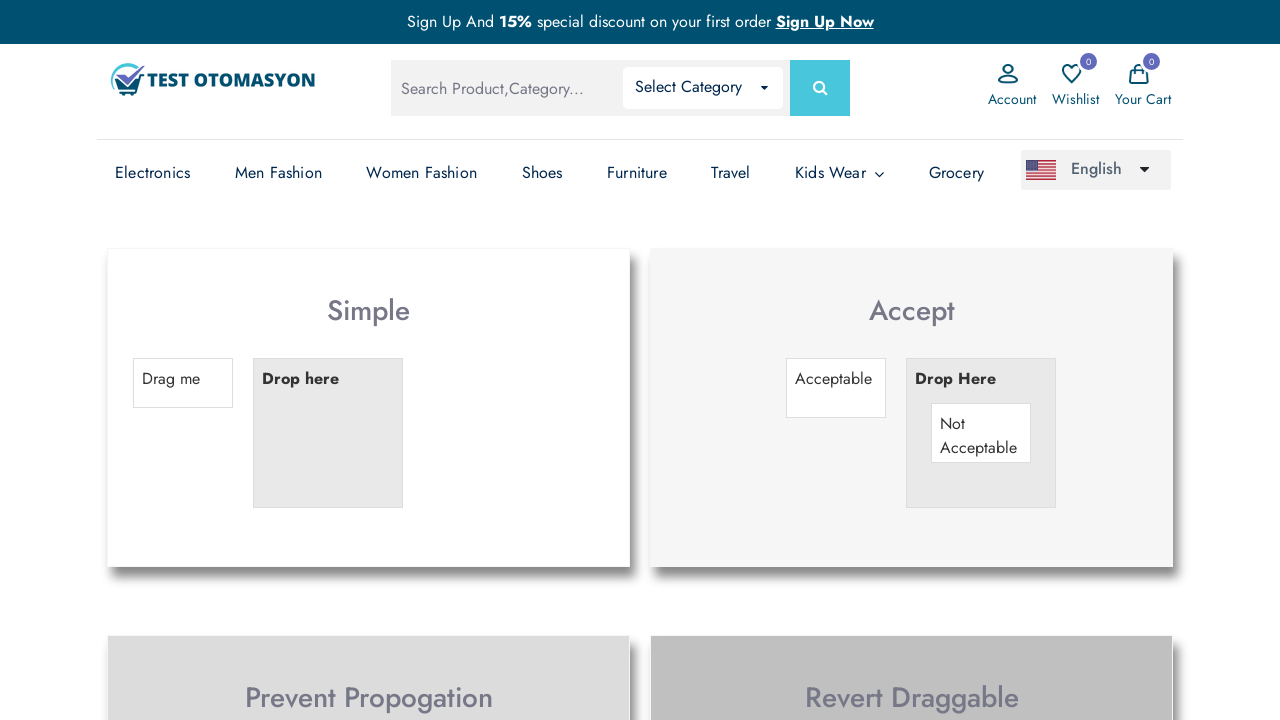

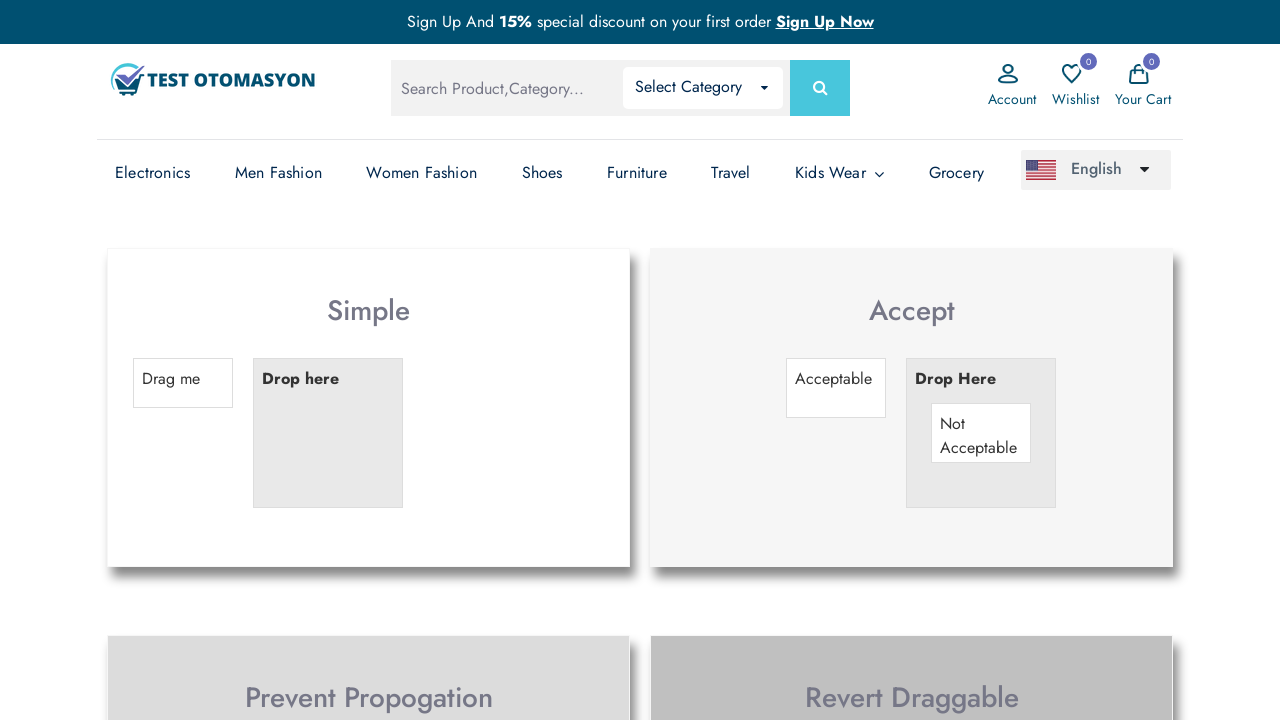